Fills out the registration form with user details and submits to create a new account

Starting URL: https://parabank.parasoft.com/parabank/index.htm

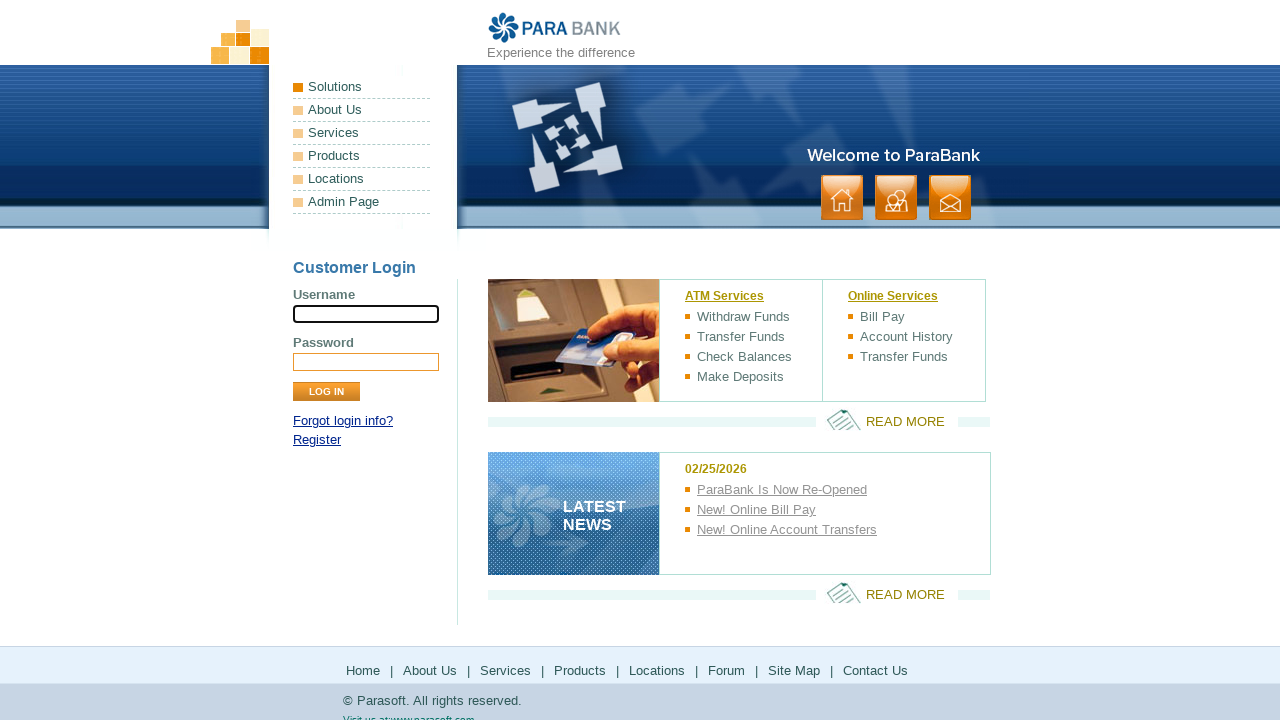

Clicked Register link at (317, 440) on xpath=//a[normalize-space()='Register']
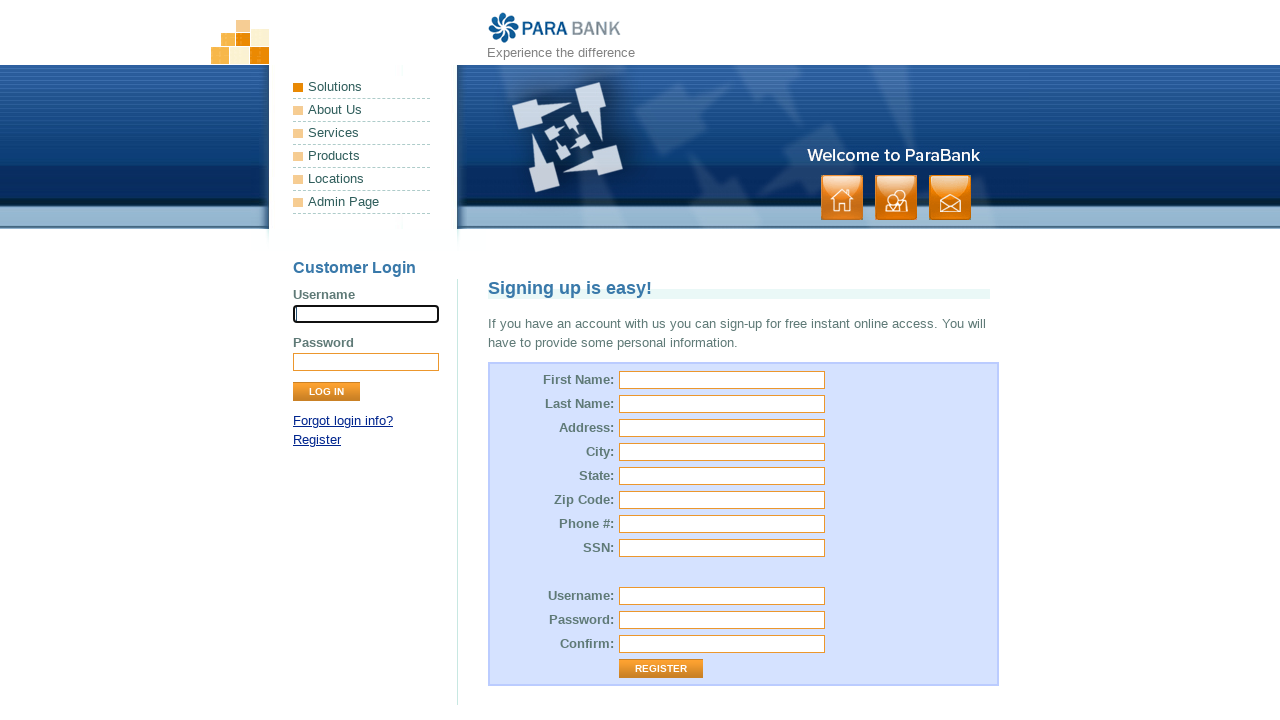

Filled first name field with 'Freya' on //input[@id='customer.firstName']
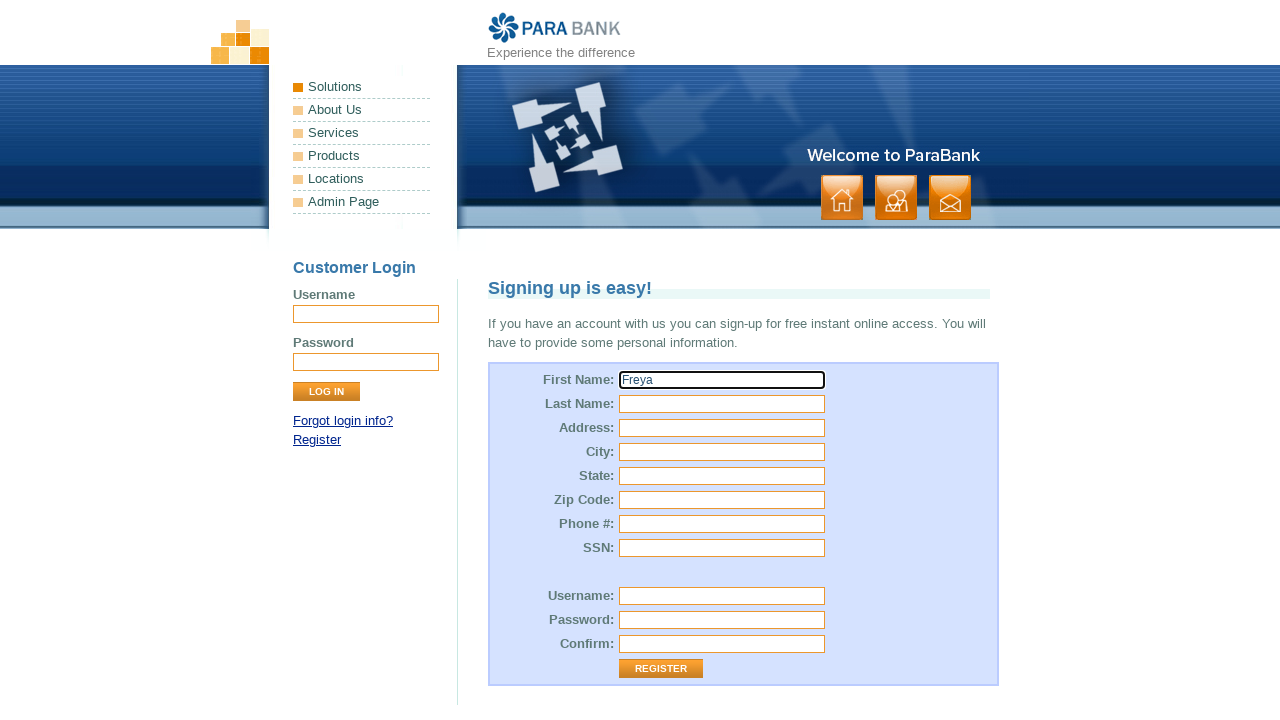

Filled last name field with 'Joshi' on //input[@id='customer.lastName']
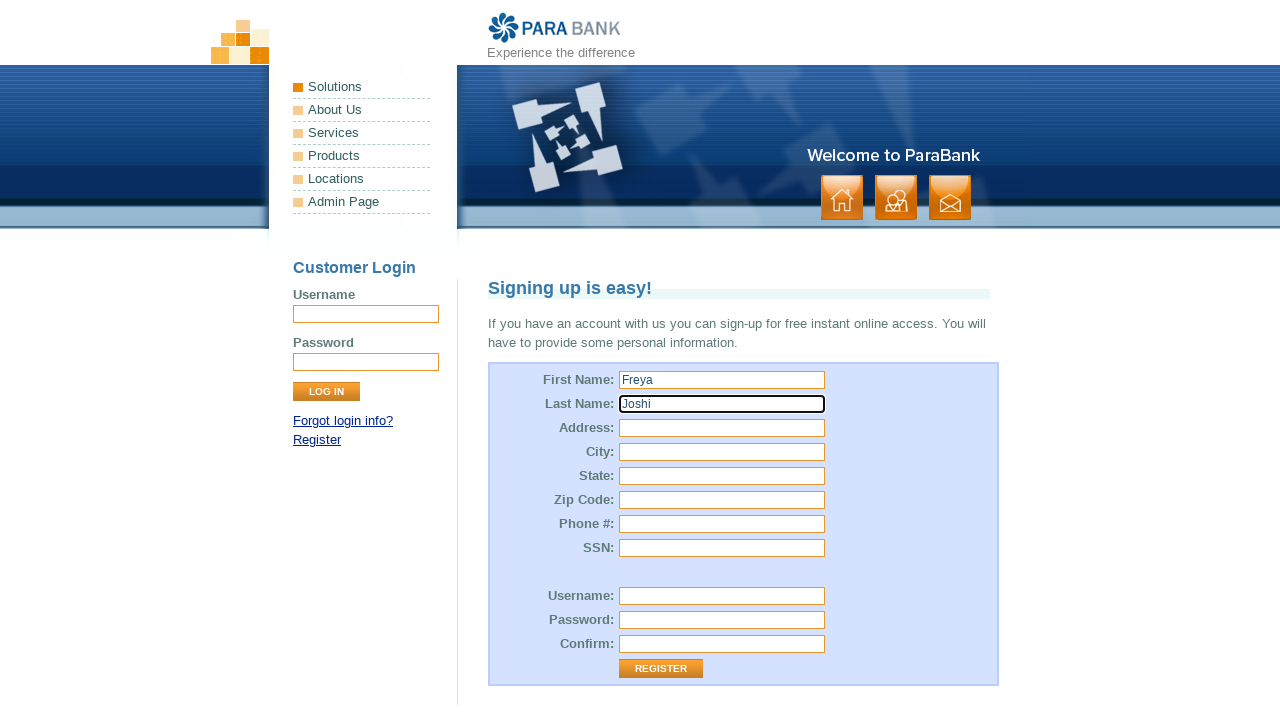

Filled street address with '134 Camerose Avenue' on //input[@id='customer.address.street']
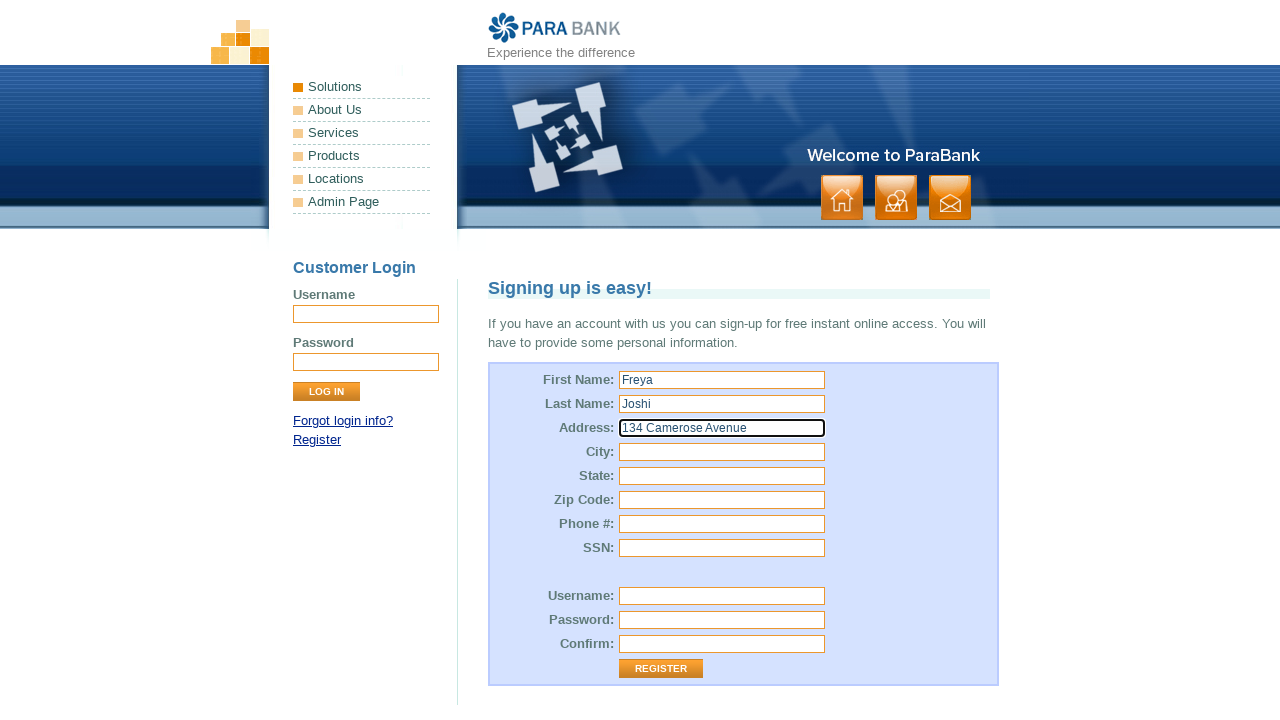

Filled city field with 'London' on //input[@id='customer.address.city']
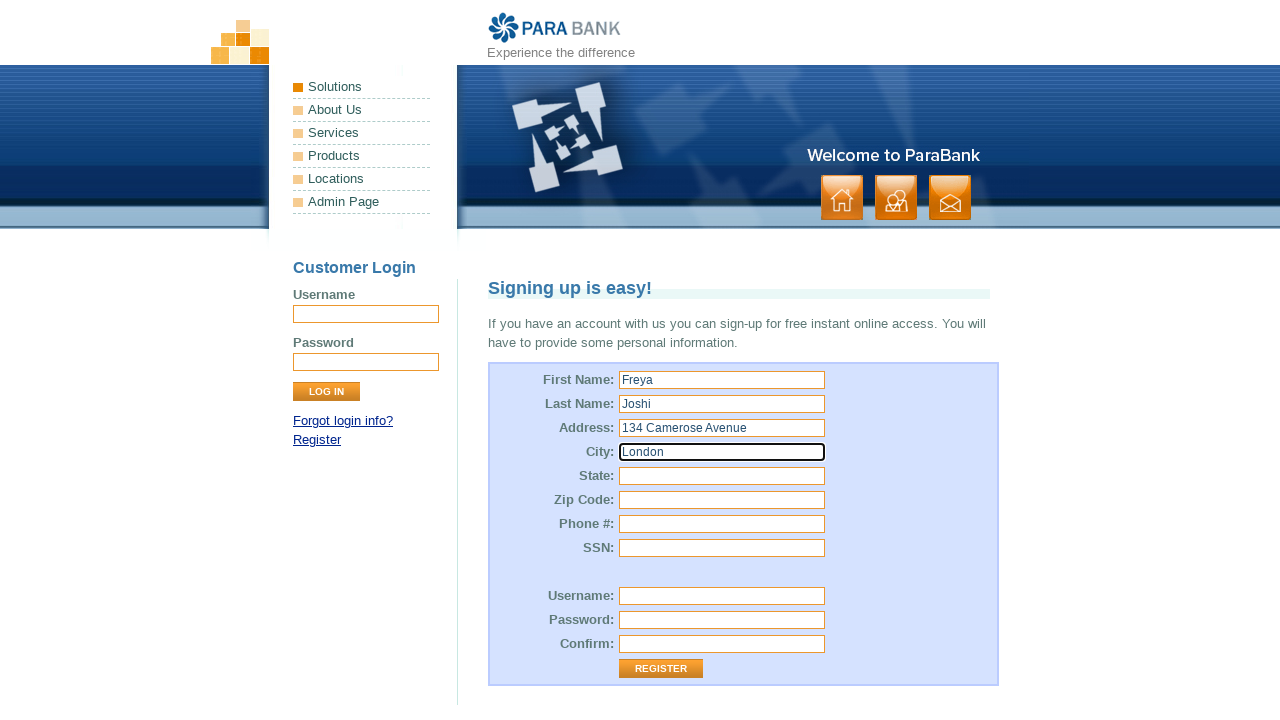

Filled state field with 'UK' on //input[@id='customer.address.state']
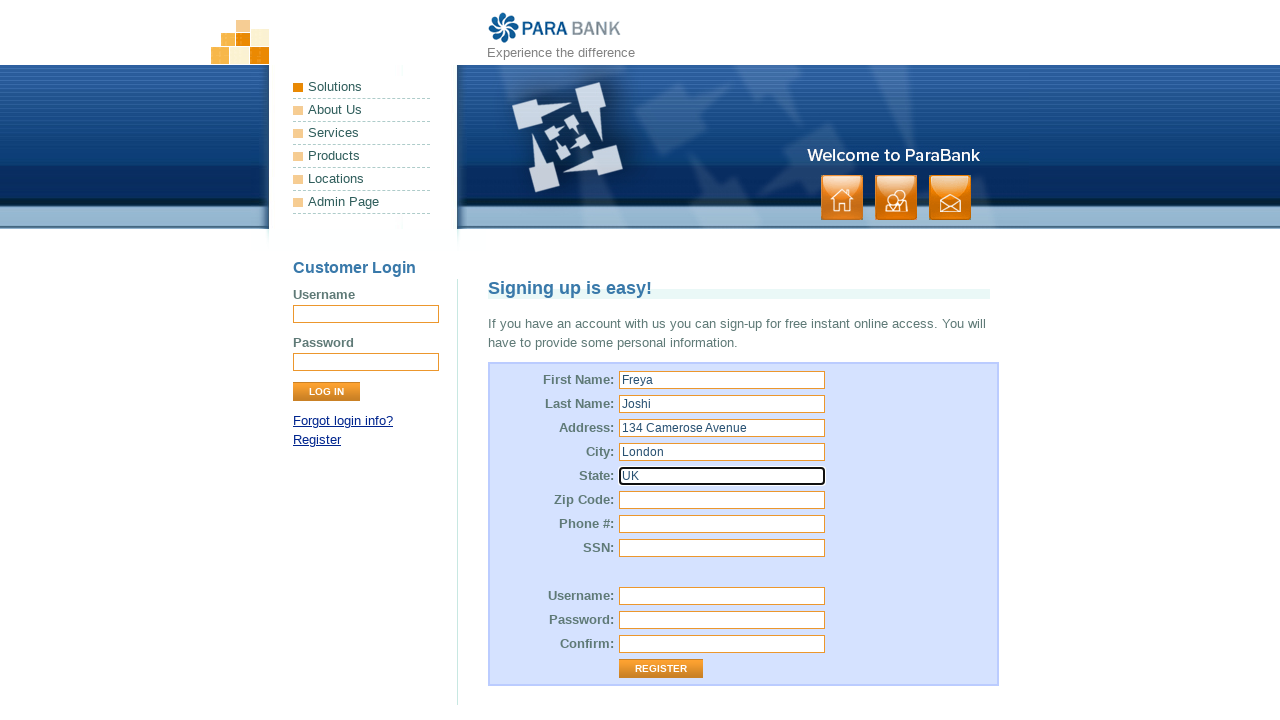

Filled zip code field with '123456' on //input[@id='customer.address.zipCode']
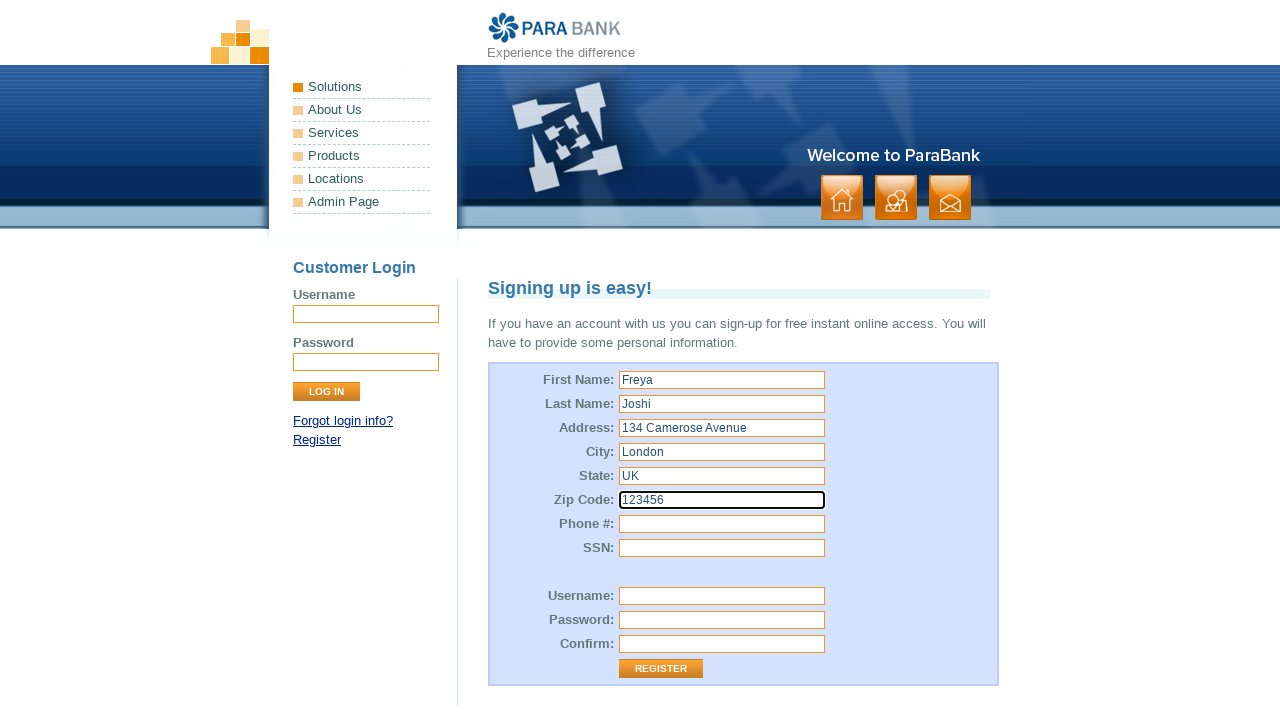

Filled phone number field with '07758417734' on //input[@id='customer.phoneNumber']
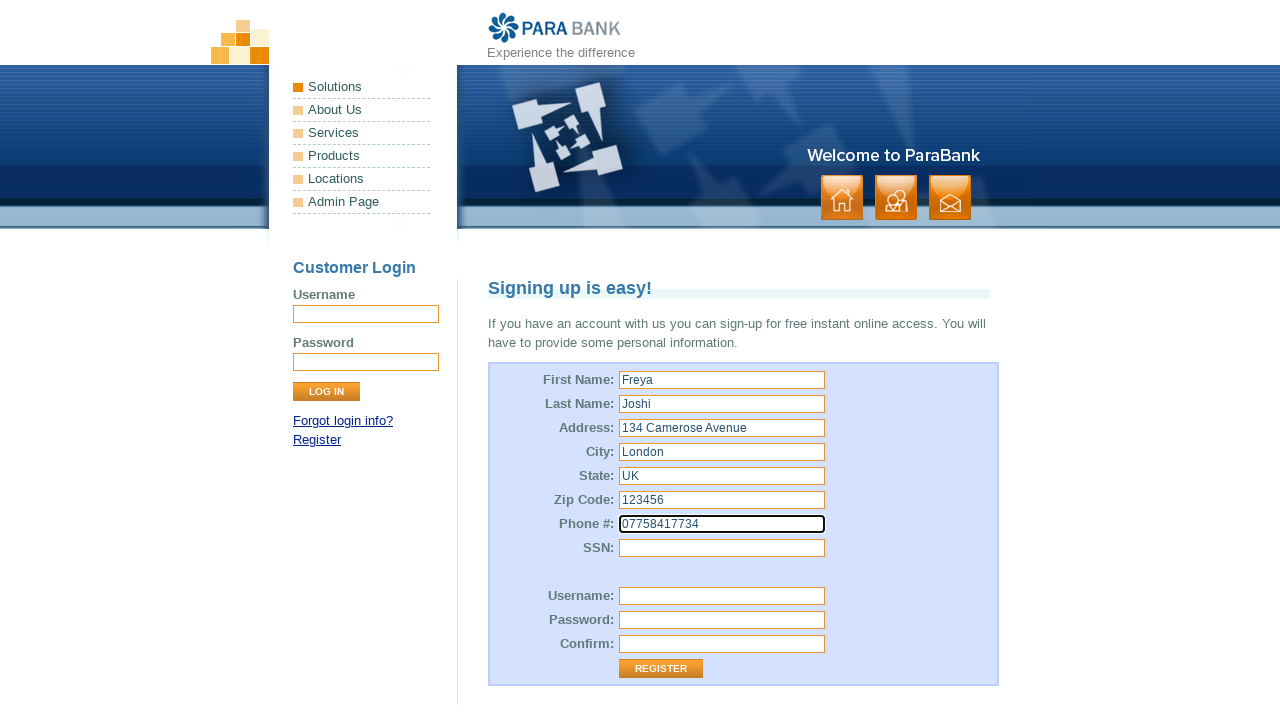

Filled SSN field with '12345' on //input[@id='customer.ssn']
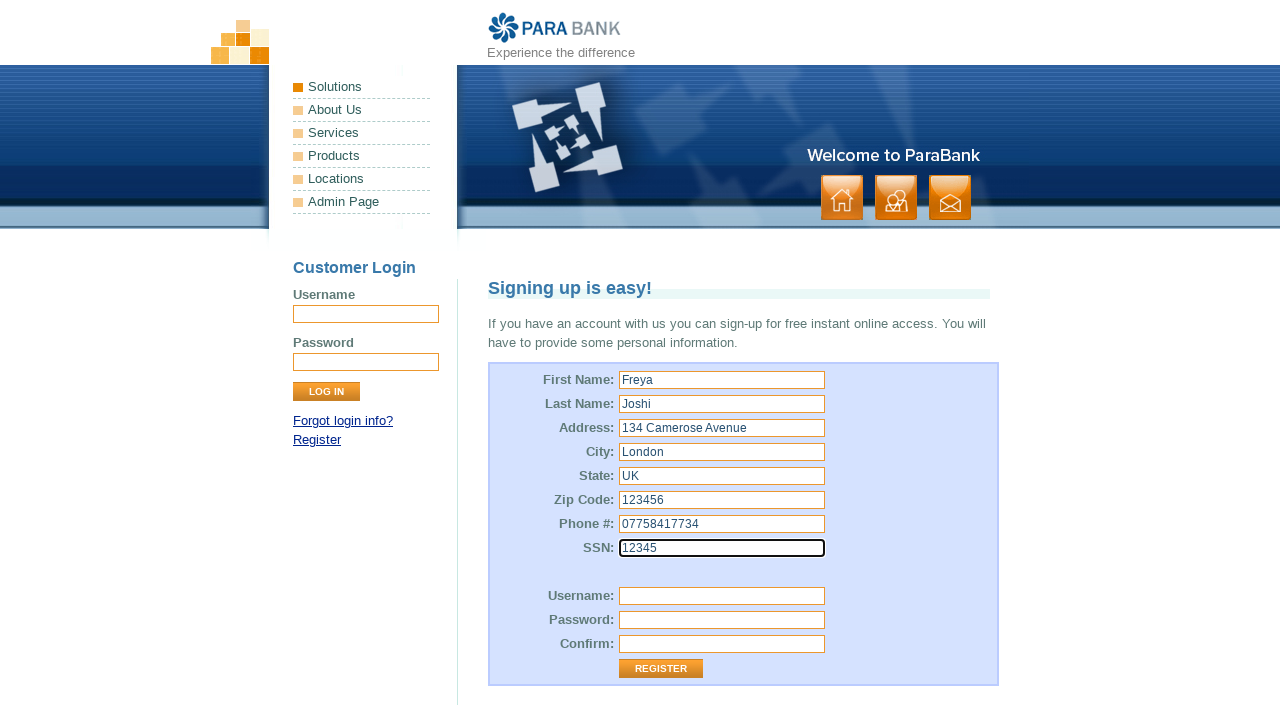

Filled username field with 'Freya2' on //input[@id='customer.username']
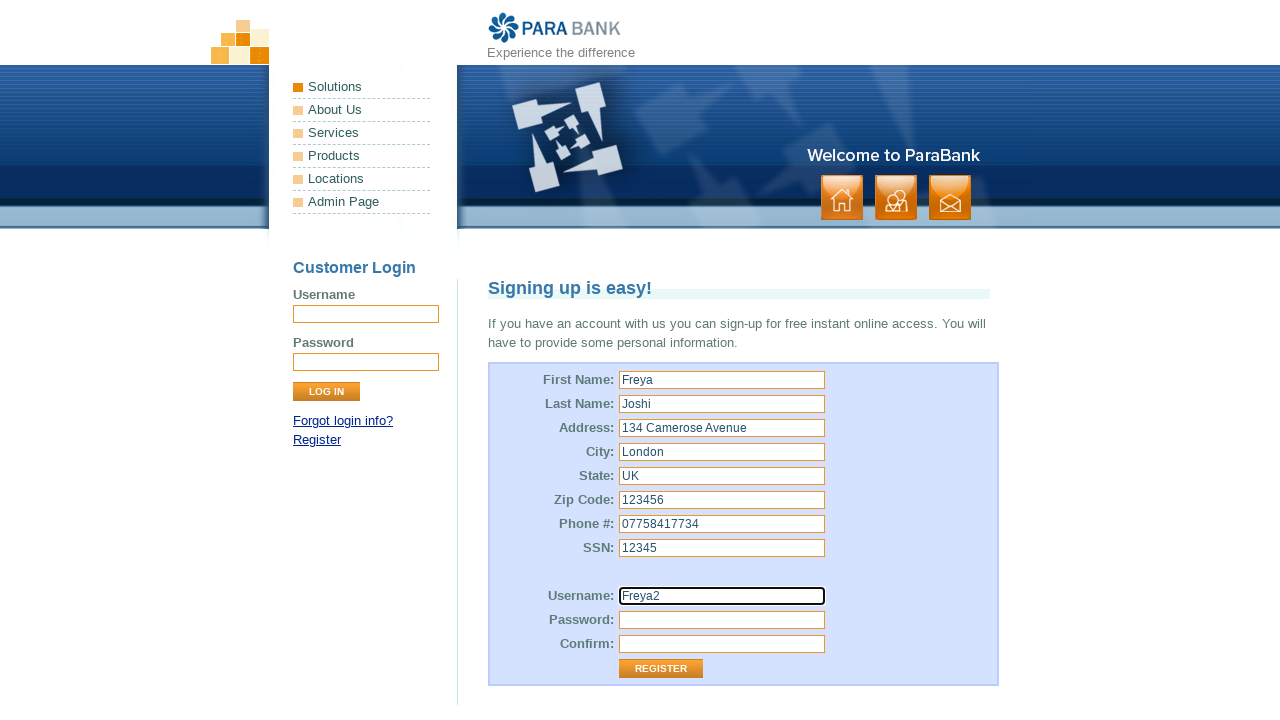

Filled password field with 'abcdef1' on //input[@id='customer.password']
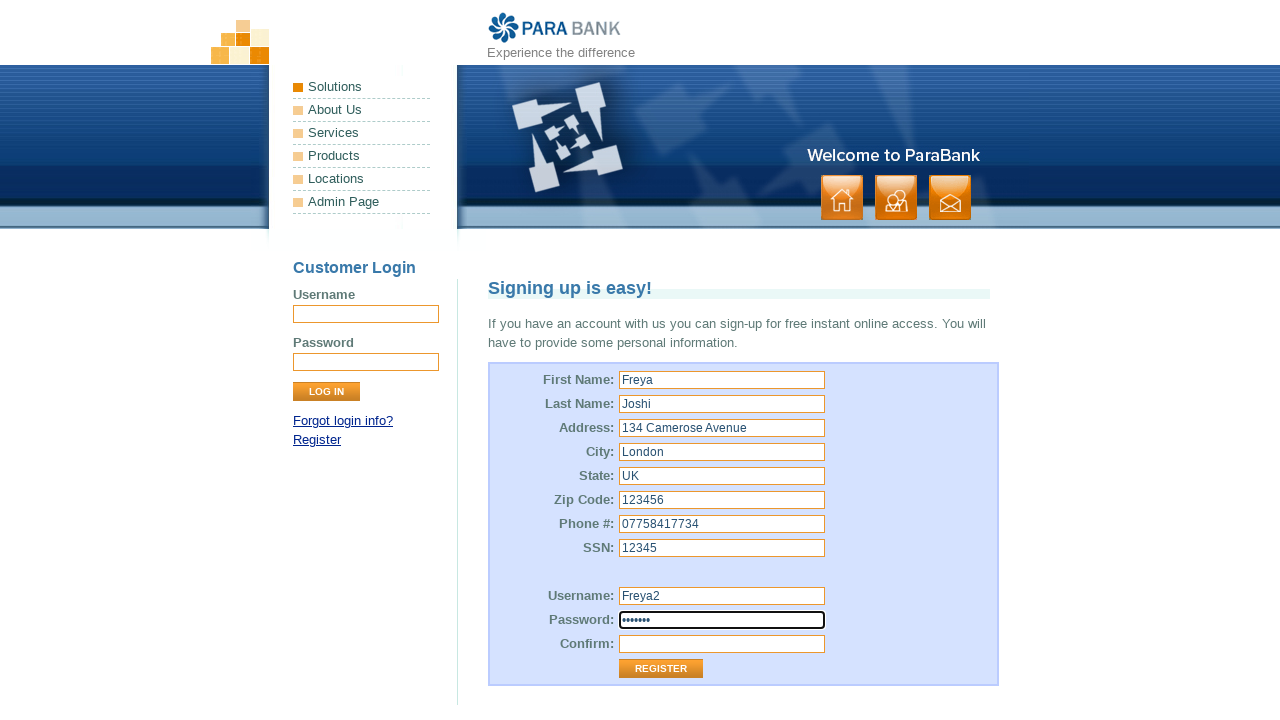

Filled repeated password field with 'abcdef1' on //input[@id='repeatedPassword']
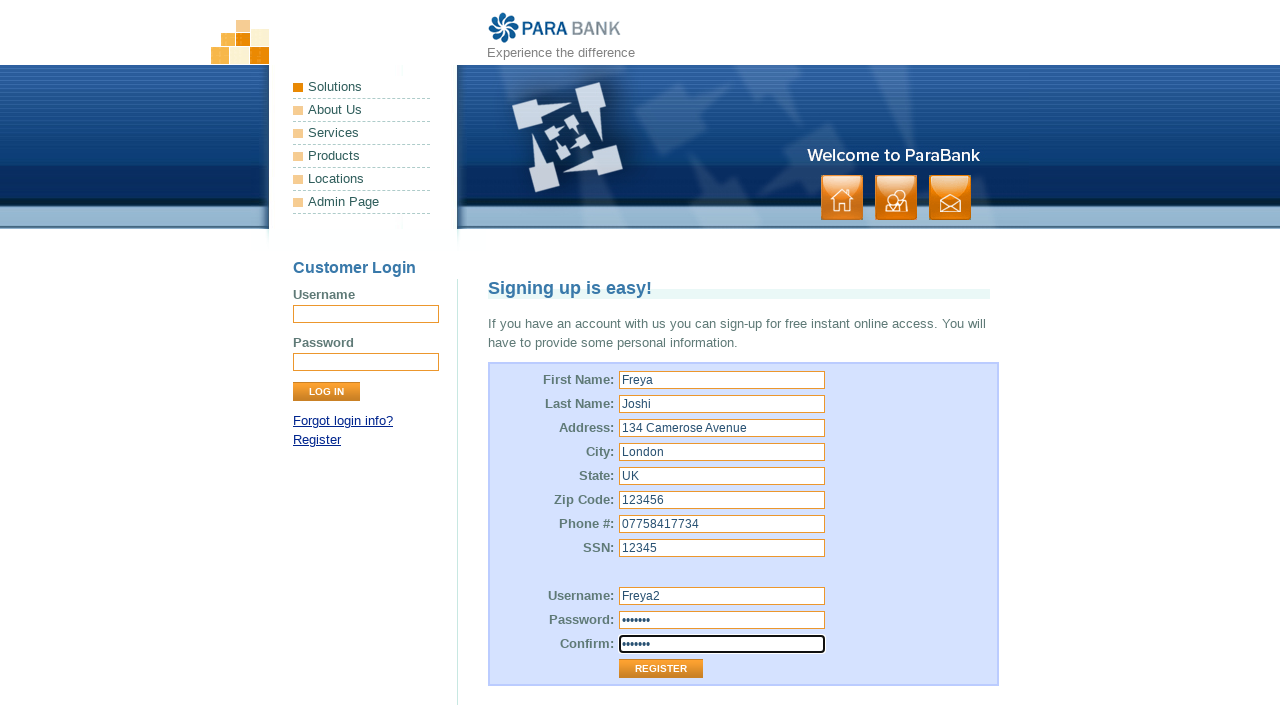

Clicked Register button to submit form at (661, 669) on xpath=//input[@value='Register']
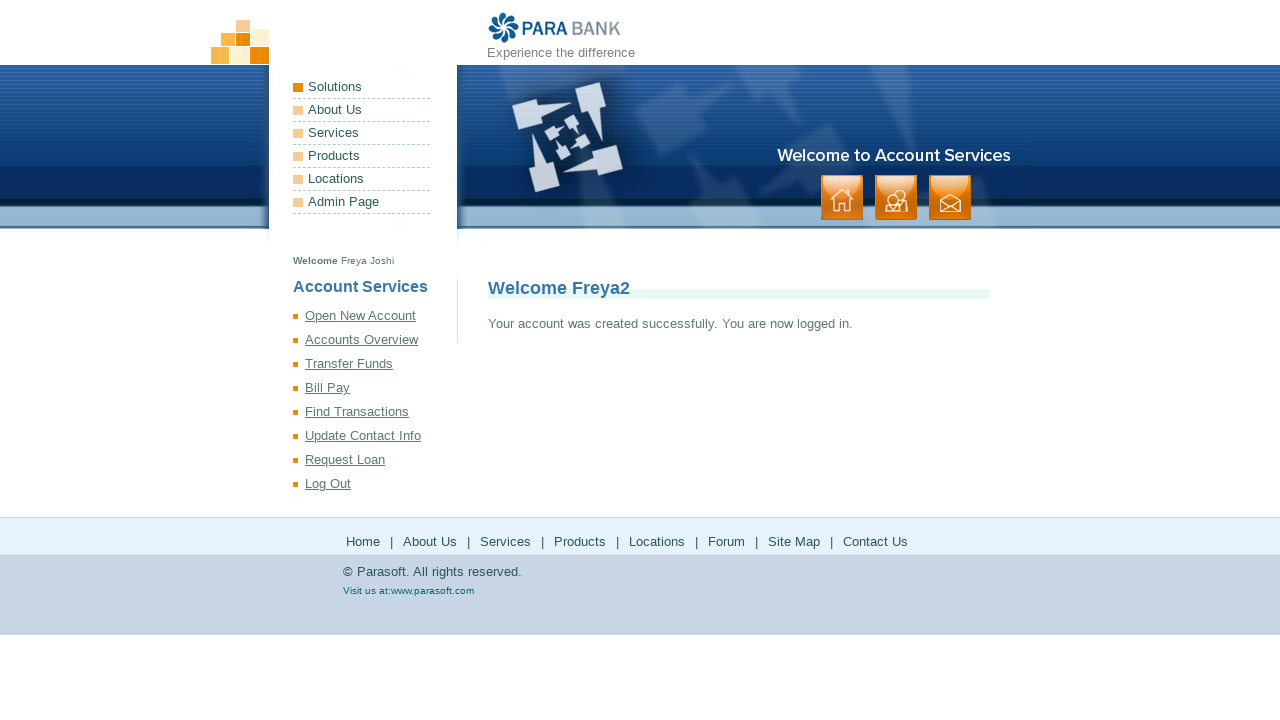

Account creation success message appeared
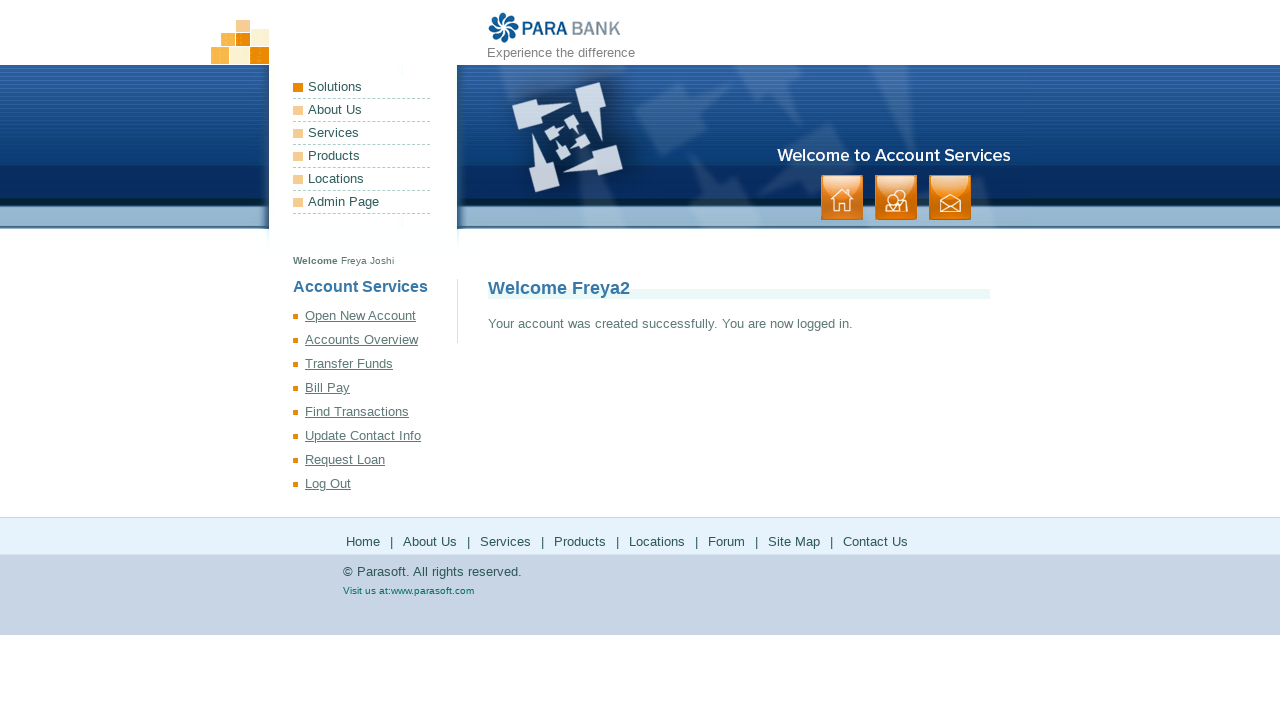

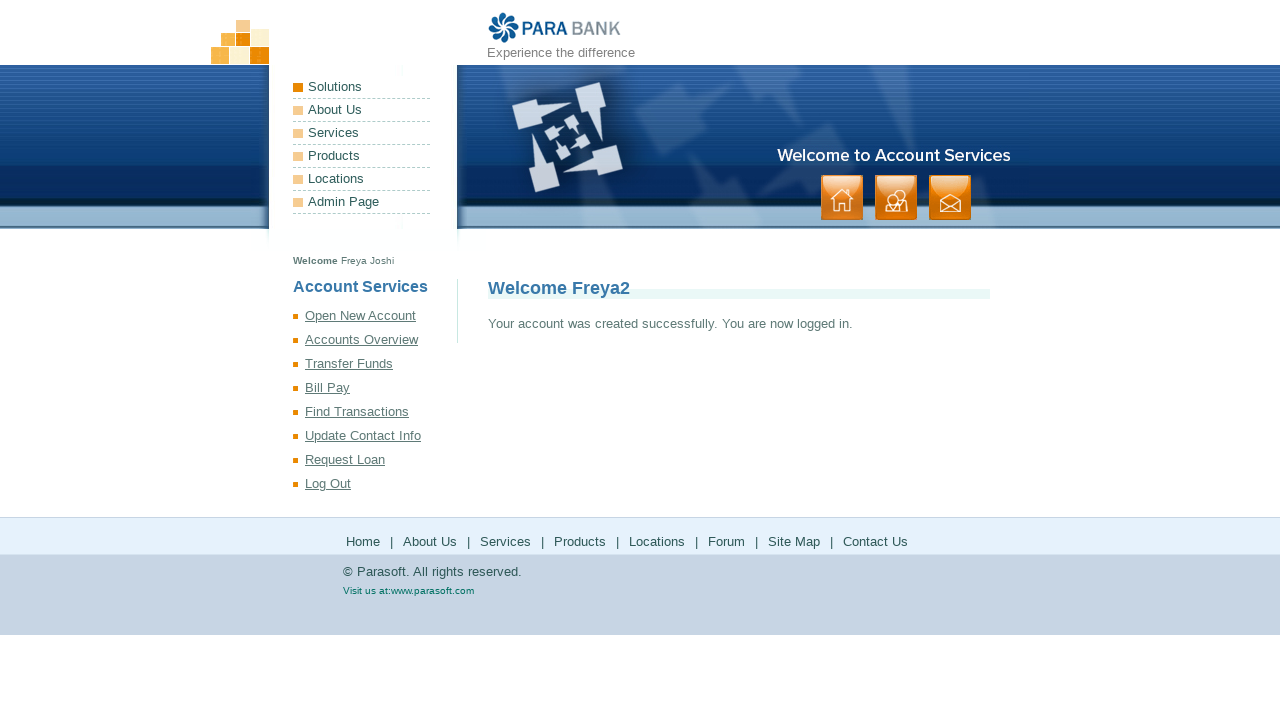